Tests that an item is removed when its text is cleared during editing

Starting URL: https://demo.playwright.dev/todomvc

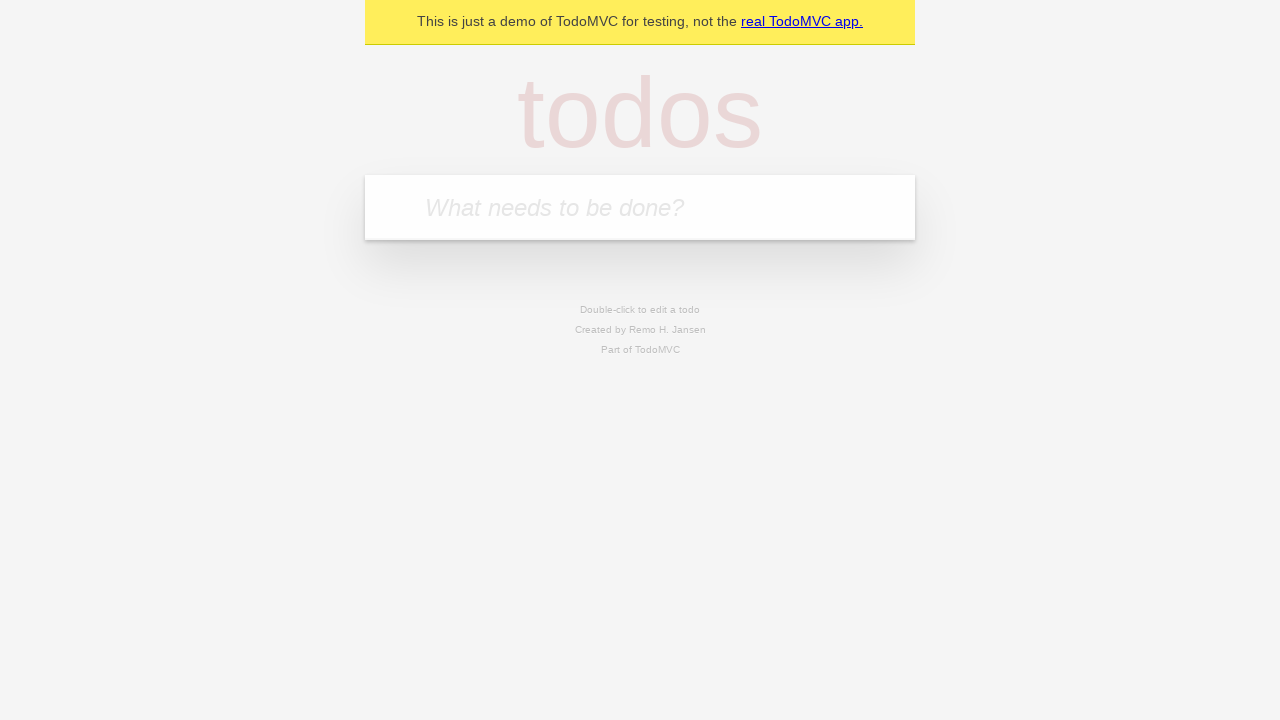

Filled todo input with 'buy some cheese' on internal:attr=[placeholder="What needs to be done?"i]
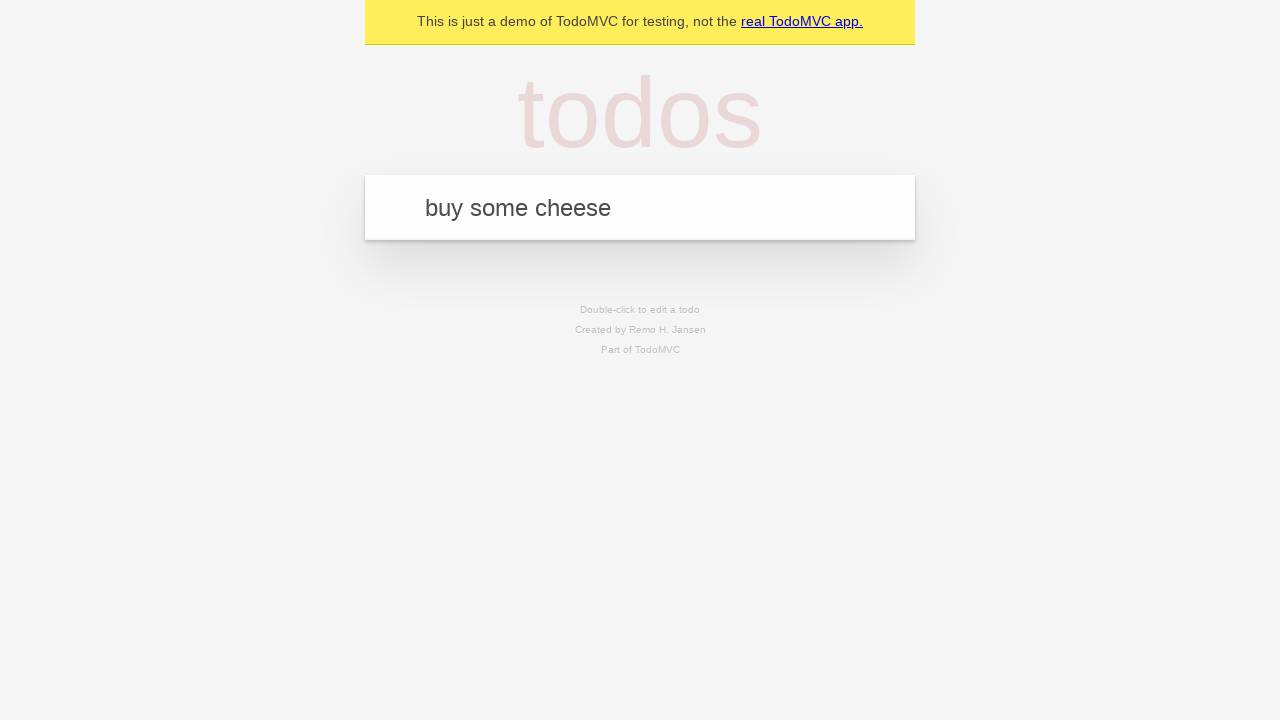

Pressed Enter to add first todo item on internal:attr=[placeholder="What needs to be done?"i]
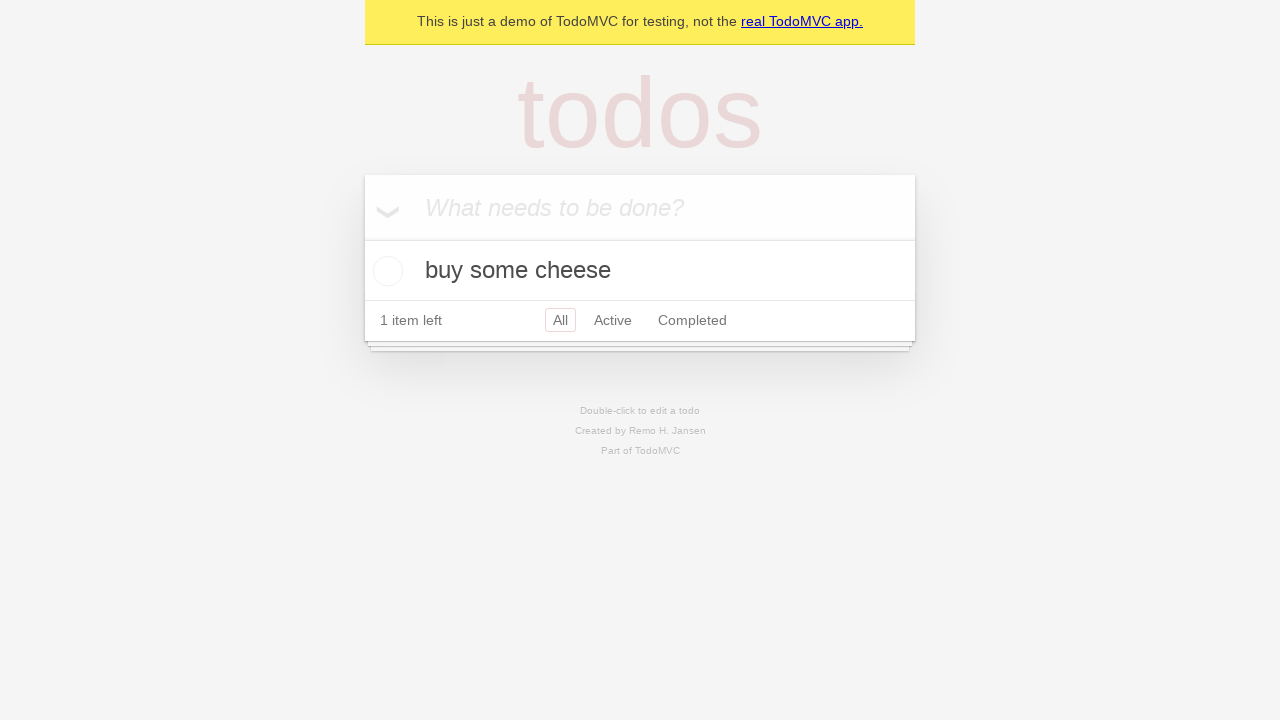

Filled todo input with 'feed the cat' on internal:attr=[placeholder="What needs to be done?"i]
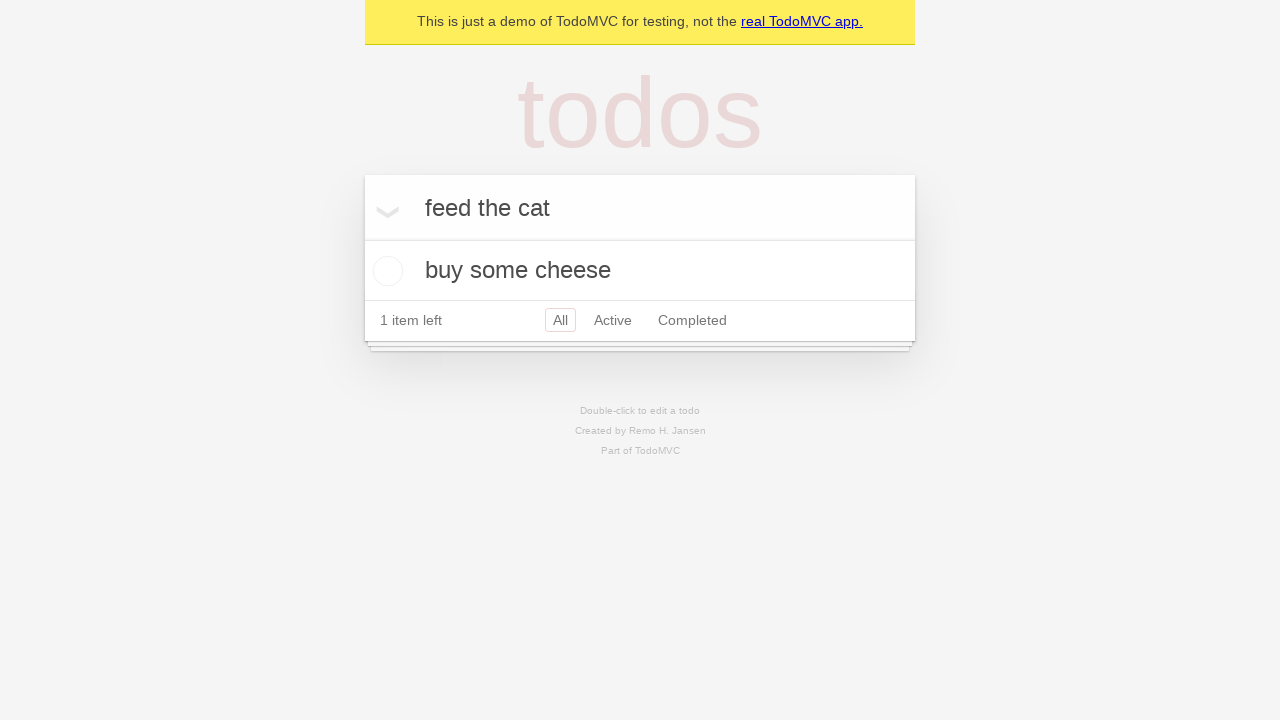

Pressed Enter to add second todo item on internal:attr=[placeholder="What needs to be done?"i]
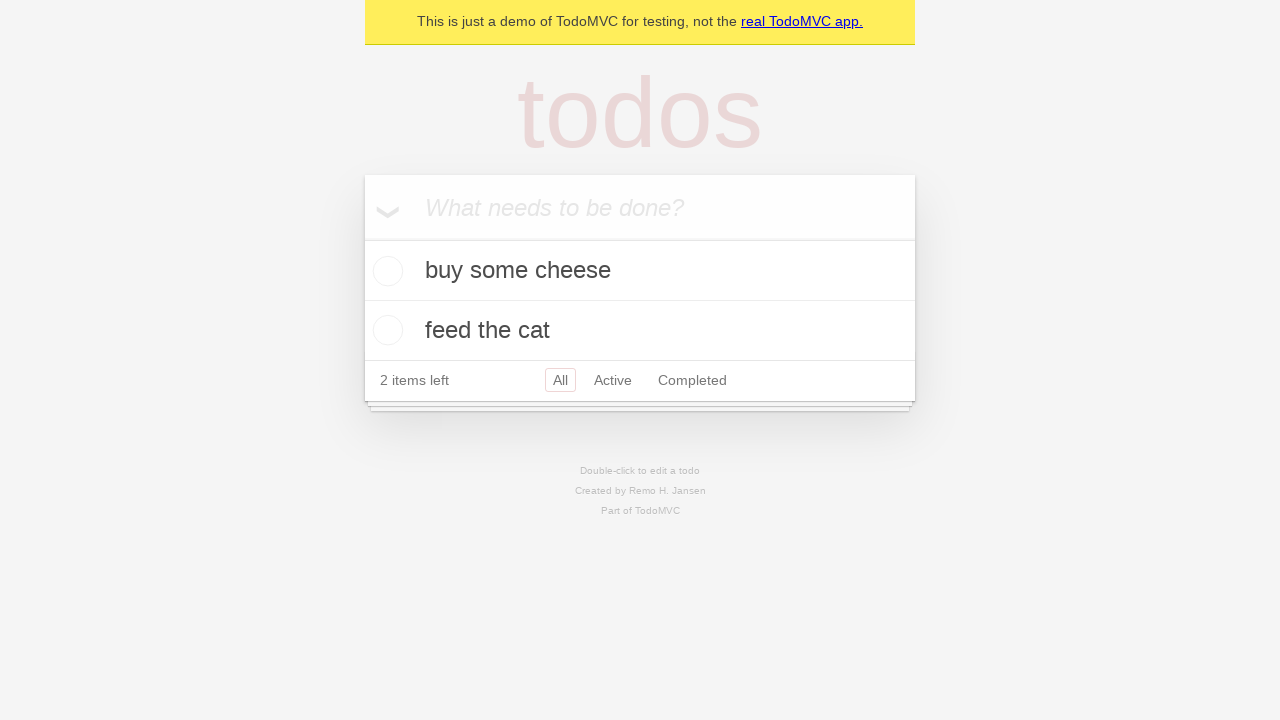

Filled todo input with 'book a doctors appointment' on internal:attr=[placeholder="What needs to be done?"i]
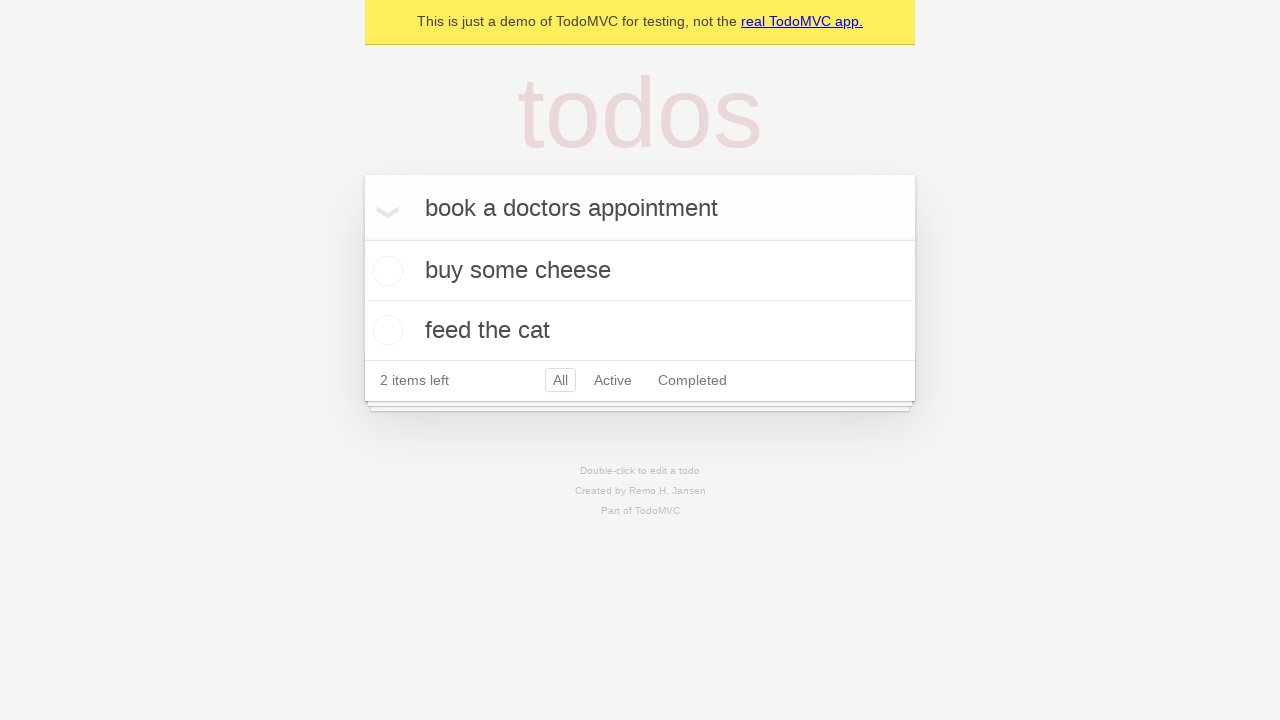

Pressed Enter to add third todo item on internal:attr=[placeholder="What needs to be done?"i]
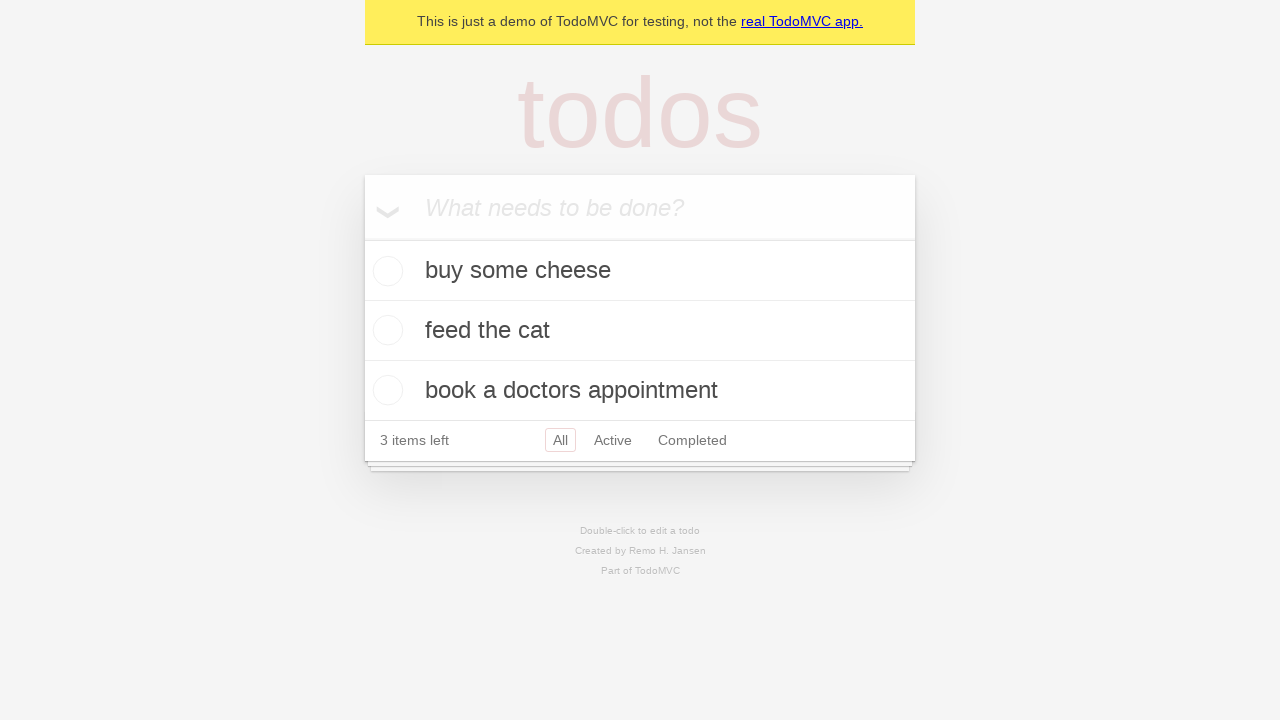

Double-clicked second todo item to enter edit mode at (640, 331) on [data-testid='todo-item'] >> nth=1
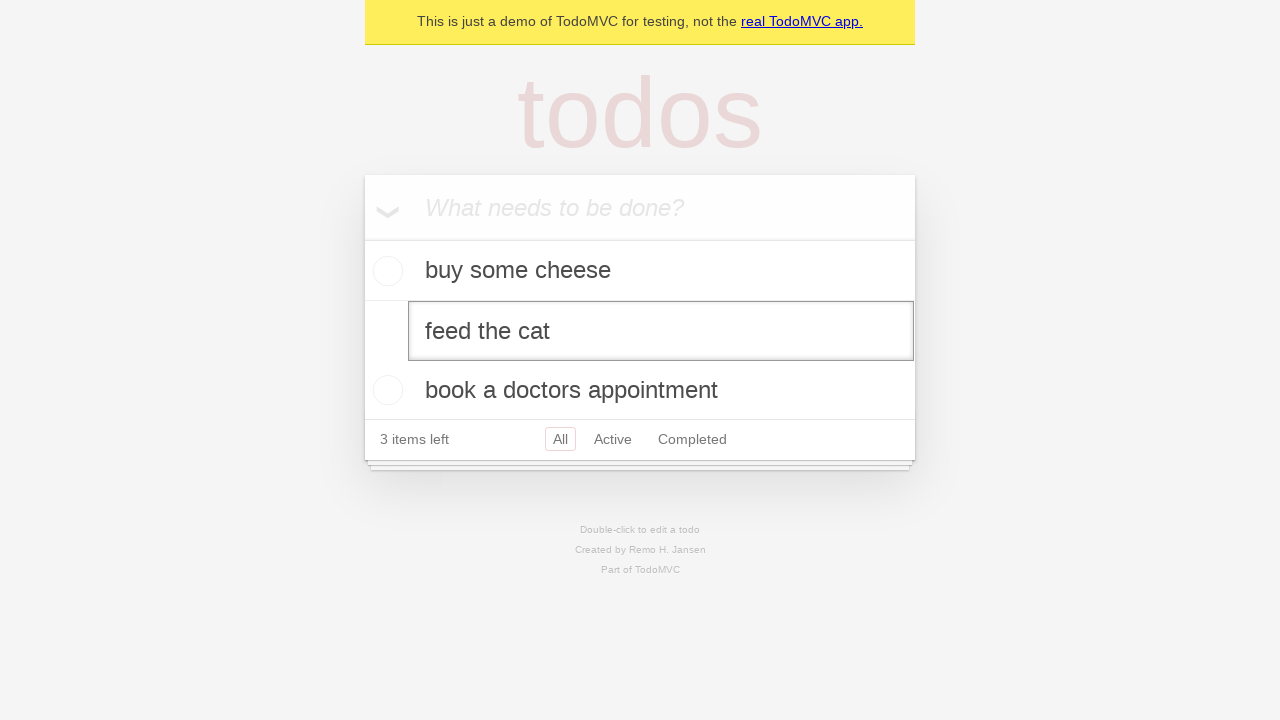

Cleared text from edit field by filling with empty string on [data-testid='todo-item'] >> nth=1 >> internal:role=textbox[name="Edit"i]
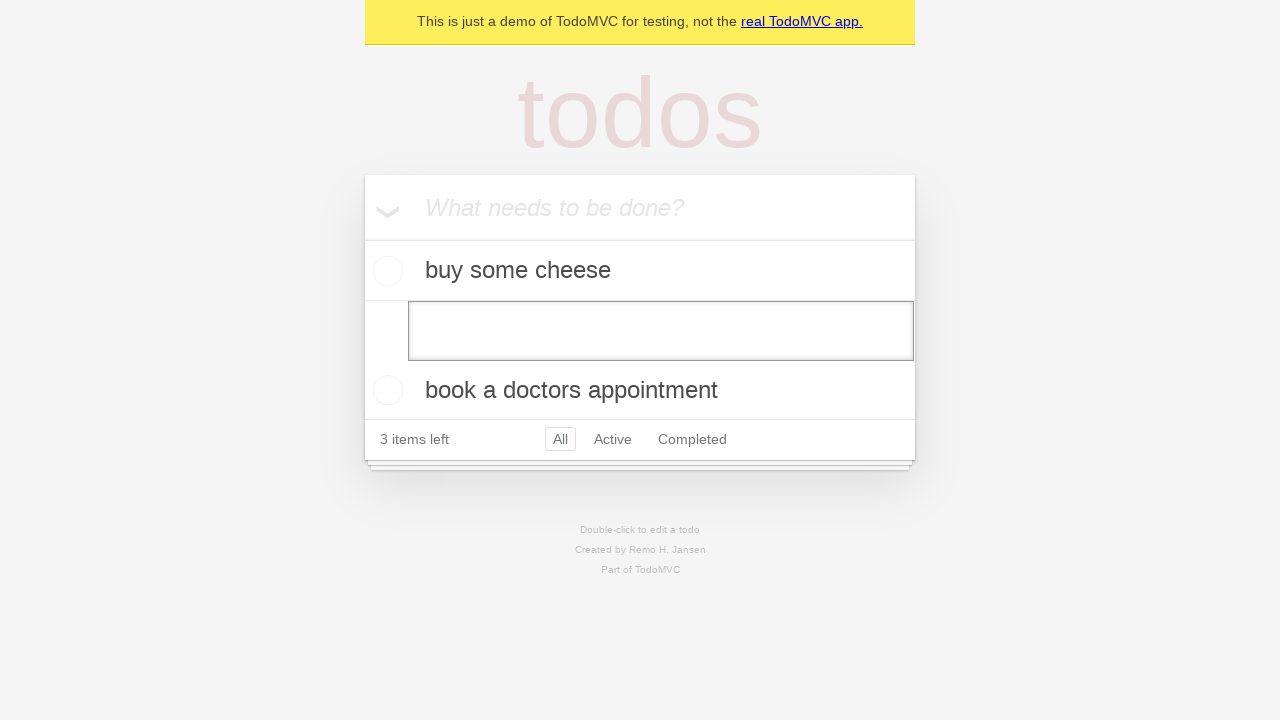

Pressed Enter to confirm deletion of empty todo item on [data-testid='todo-item'] >> nth=1 >> internal:role=textbox[name="Edit"i]
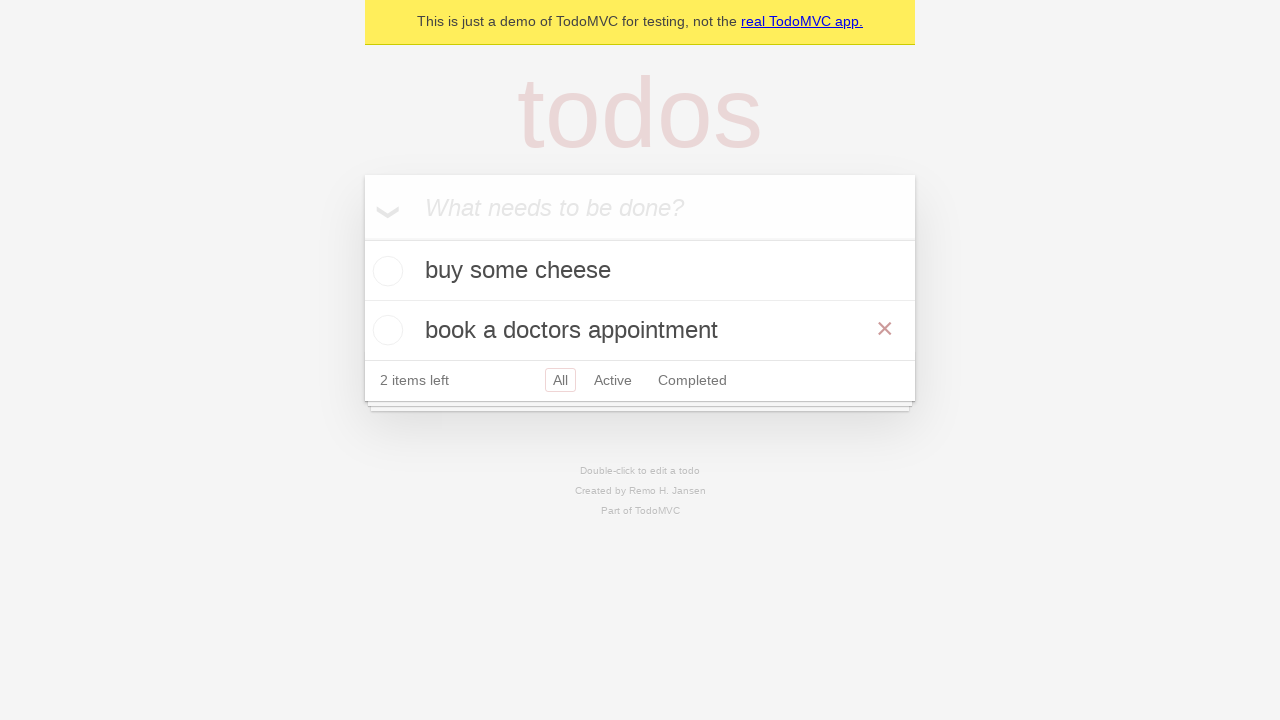

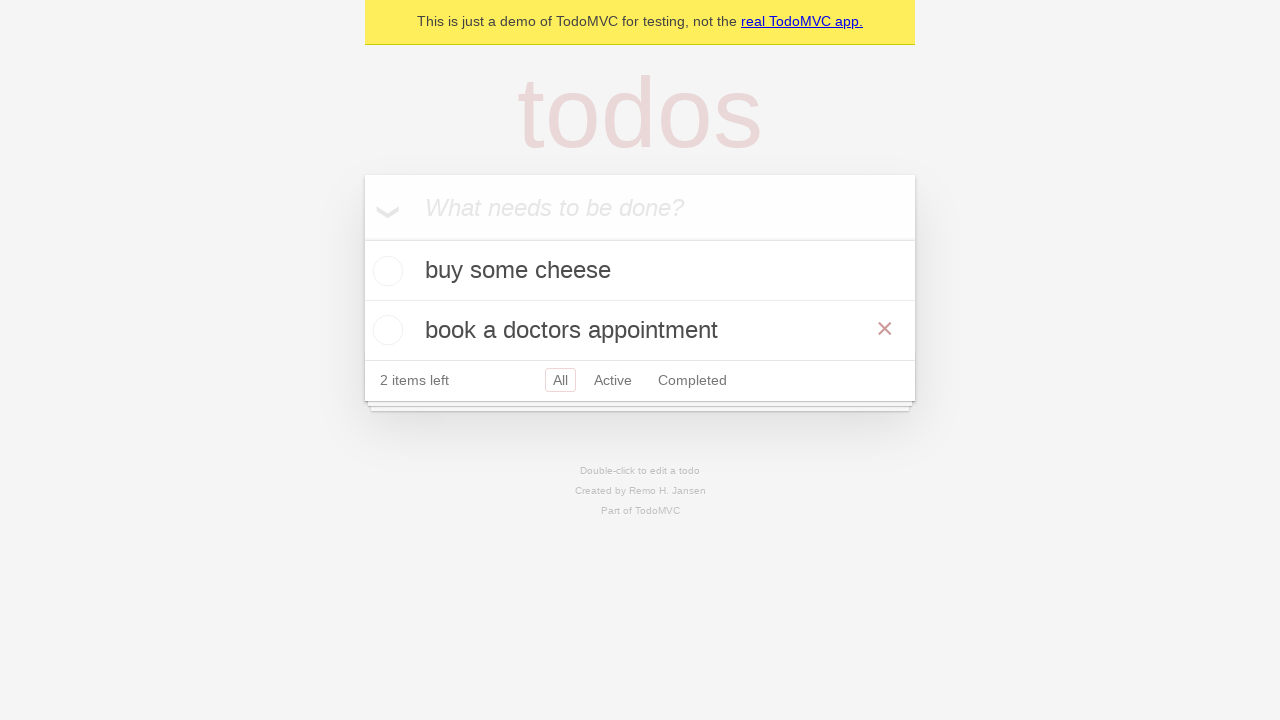